Tests the Seiko watch finder page by waiting for the watch list to load, clicking on a watch item to open its details in a new tab, verifying the product specifications page loads, then closing the detail tab and returning to the main page.

Starting URL: https://www.seikowatches.com/ca-en/watchfinder?page=1

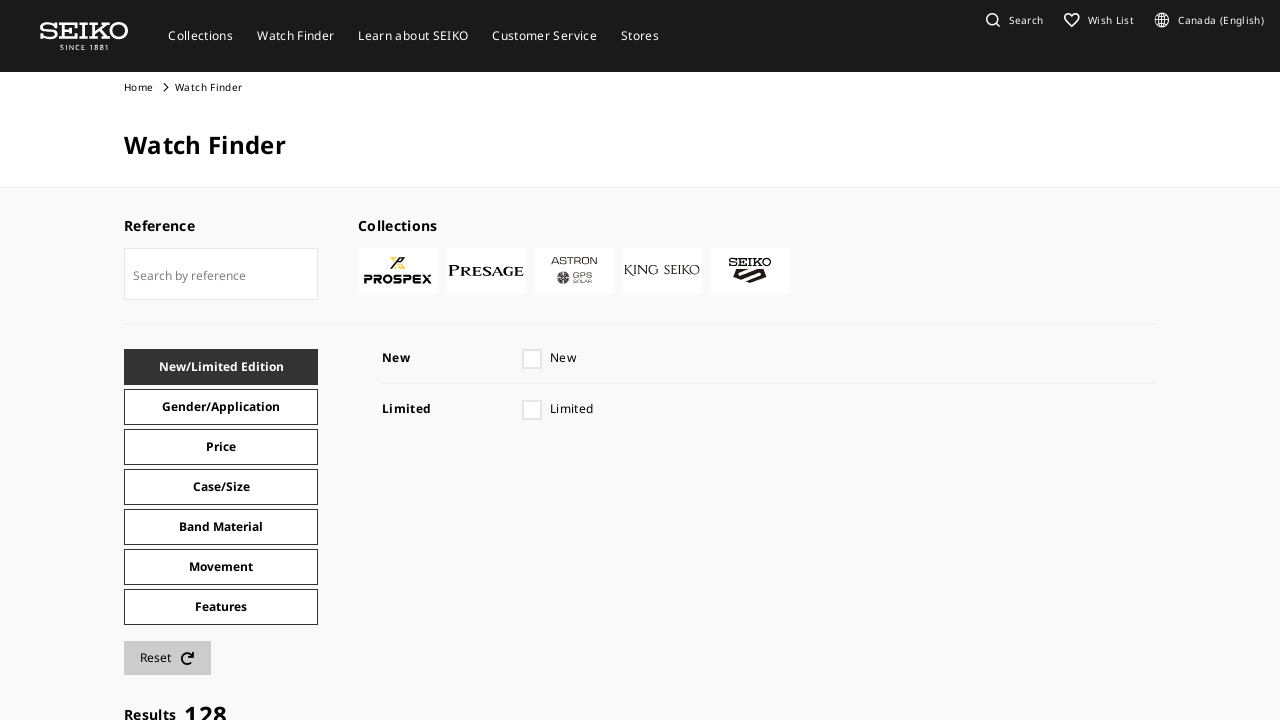

Watch list container loaded
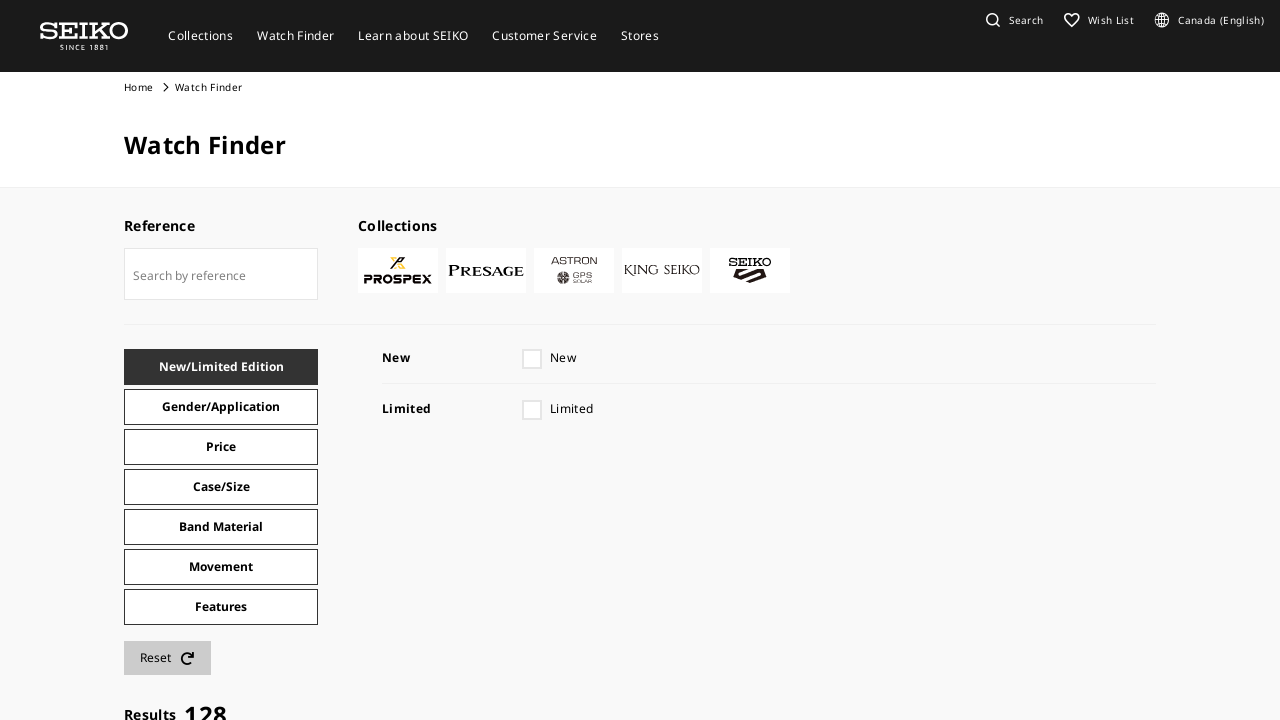

Load more button appeared
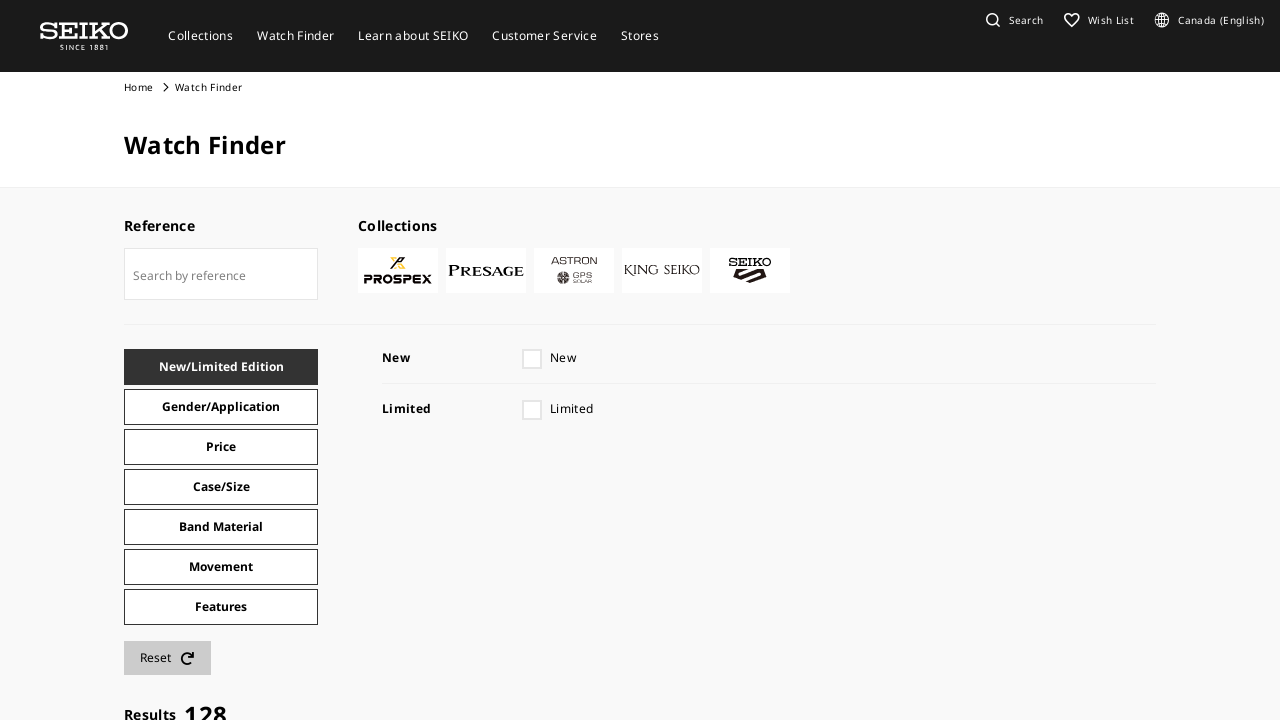

Located first watch item in the list
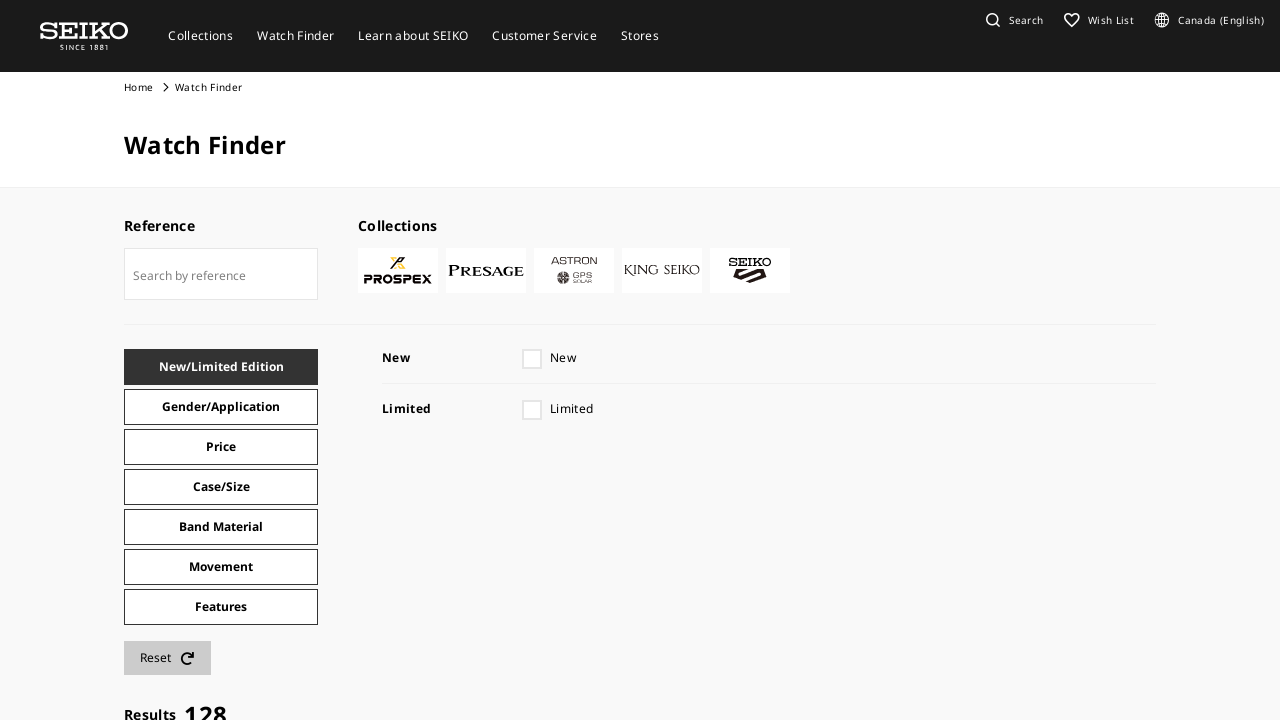

Opened watch detail in new tab using Ctrl+Click at (244, 360) on .seriesProducts-item >> nth=0
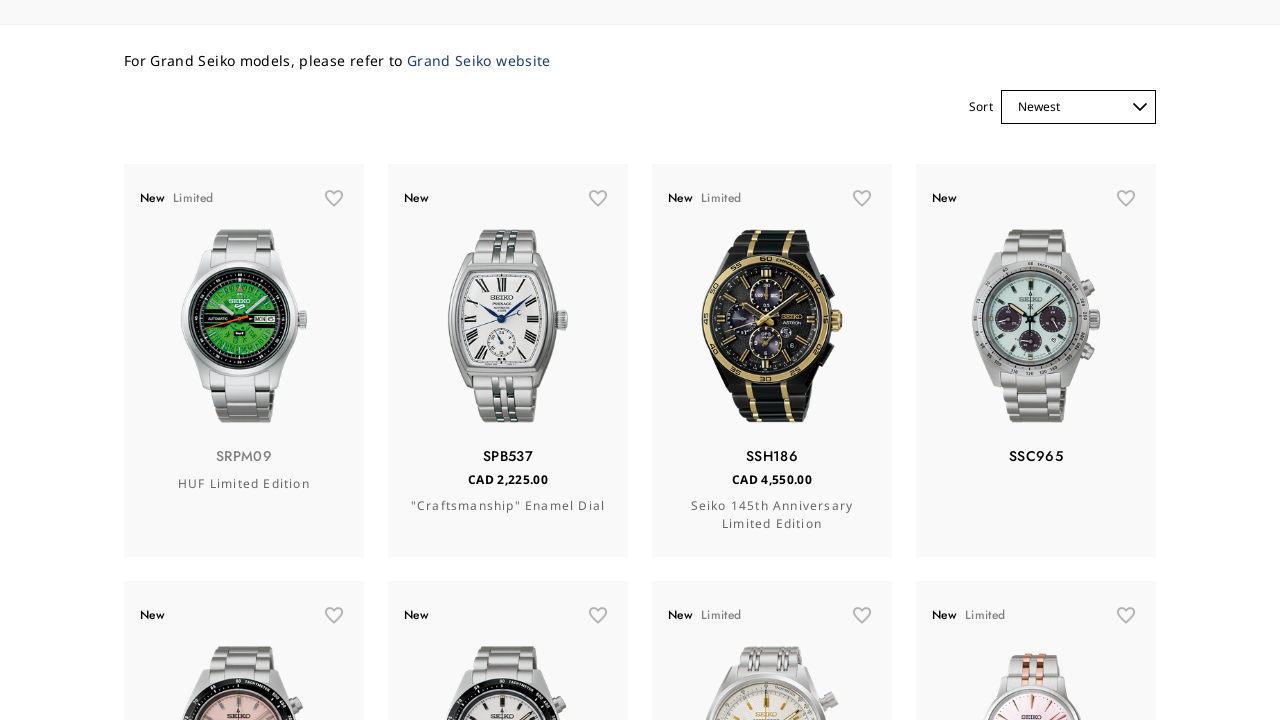

New tab loaded and ready
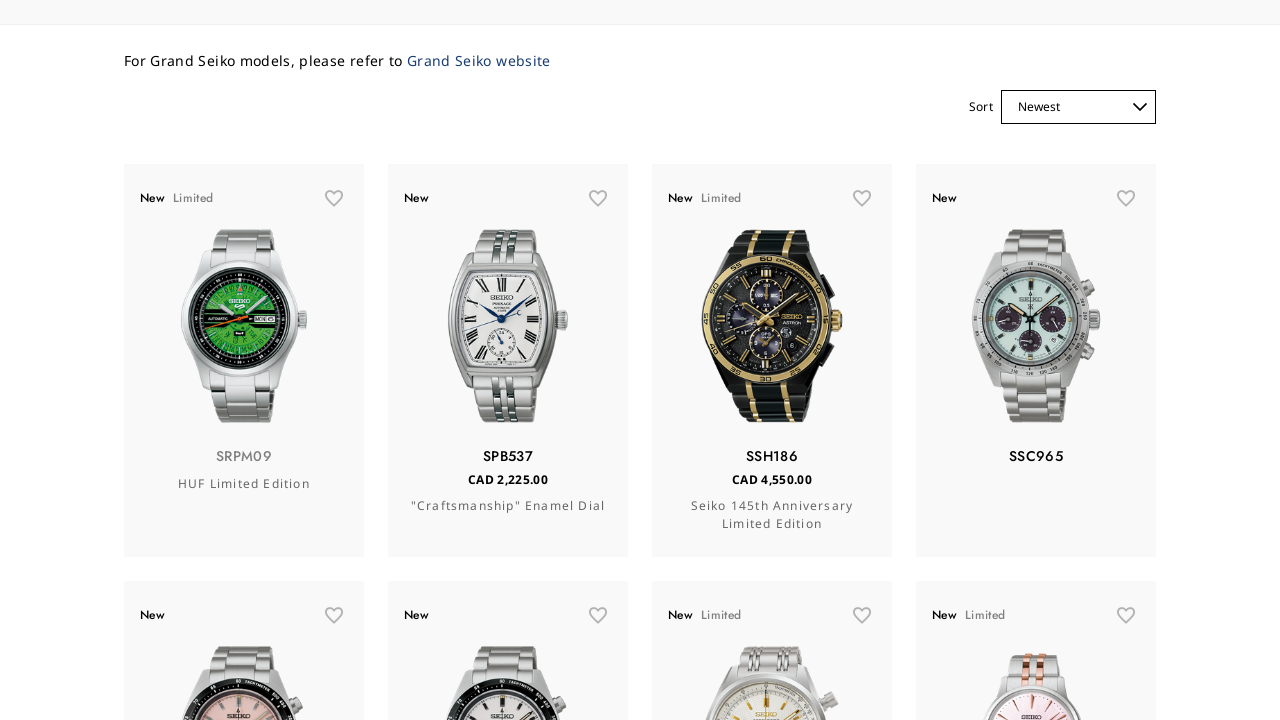

Product specifications section loaded on detail page
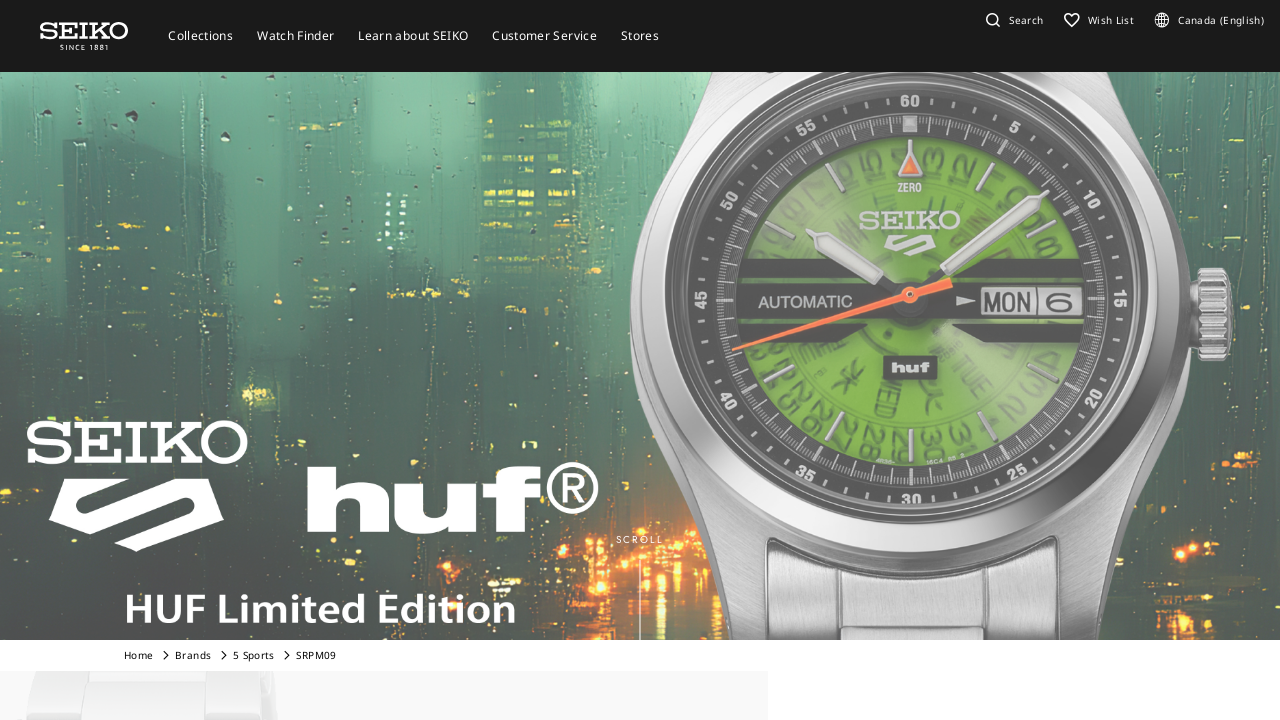

Closed watch detail tab
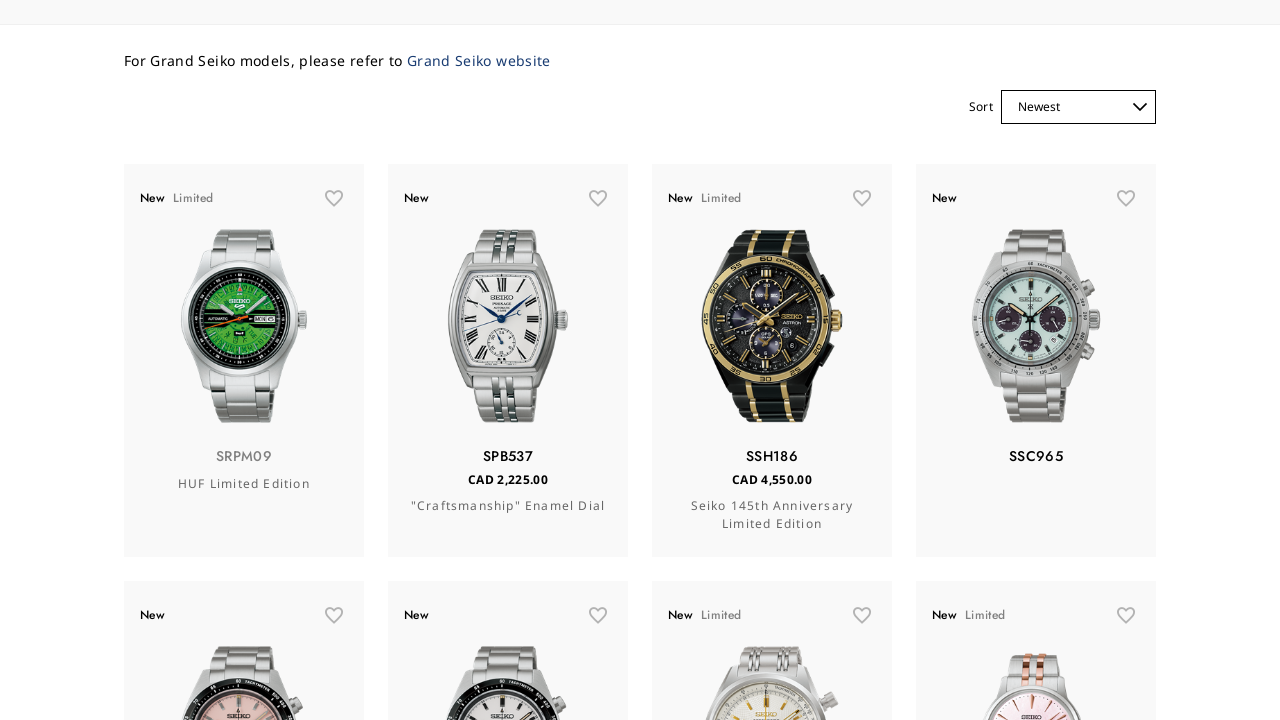

Returned focus to main watch finder page
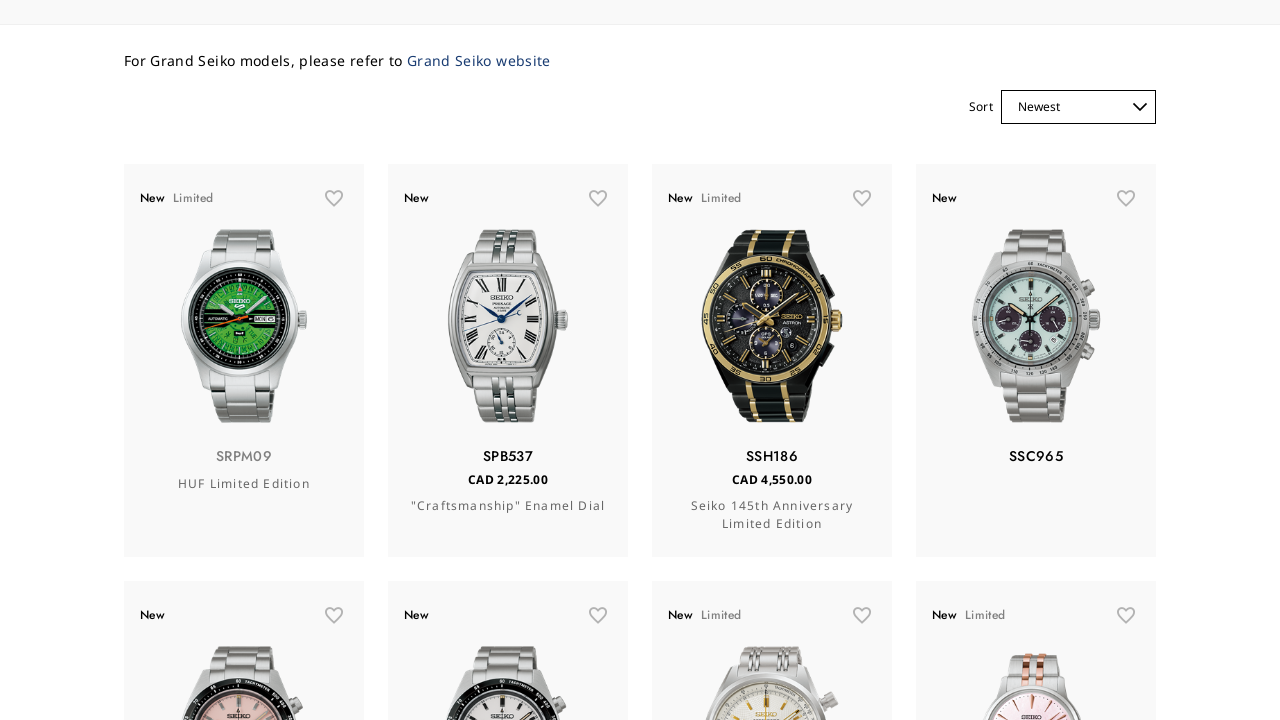

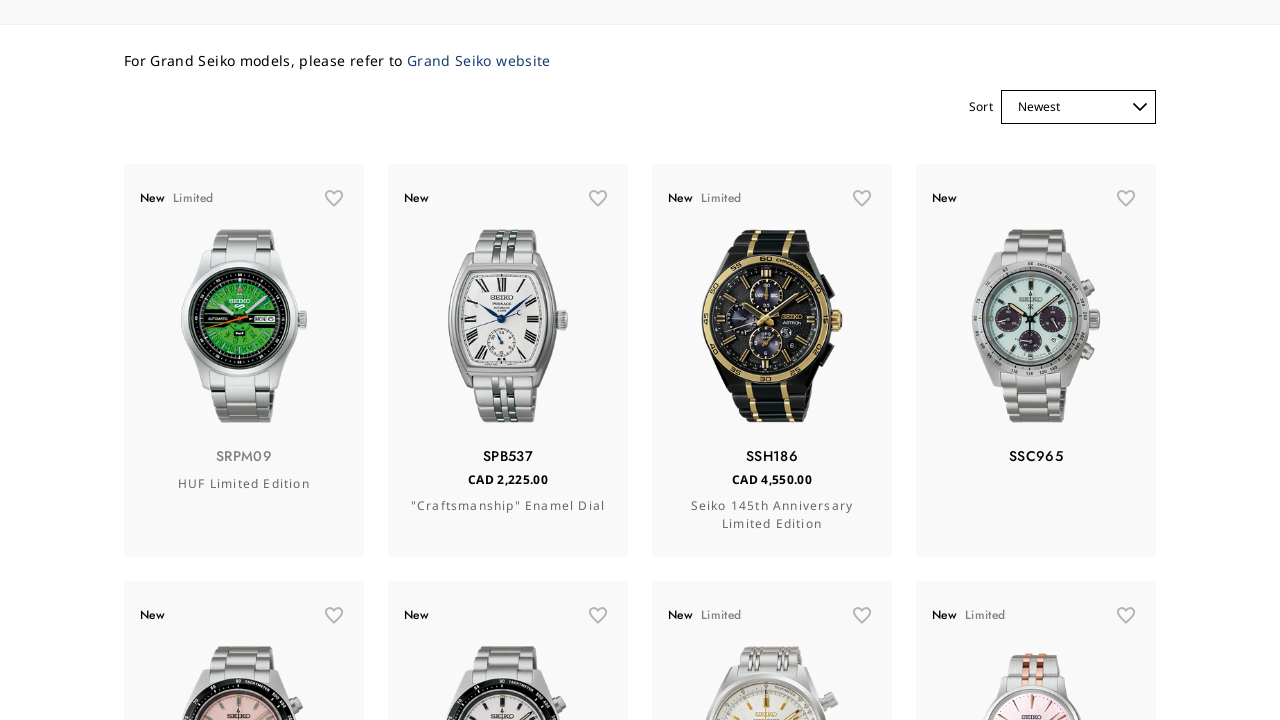